Tests opening a new browser window by navigating to a page, opening a new window, navigating to a different page in that window, and verifying two windows are open.

Starting URL: https://the-internet.herokuapp.com/windows

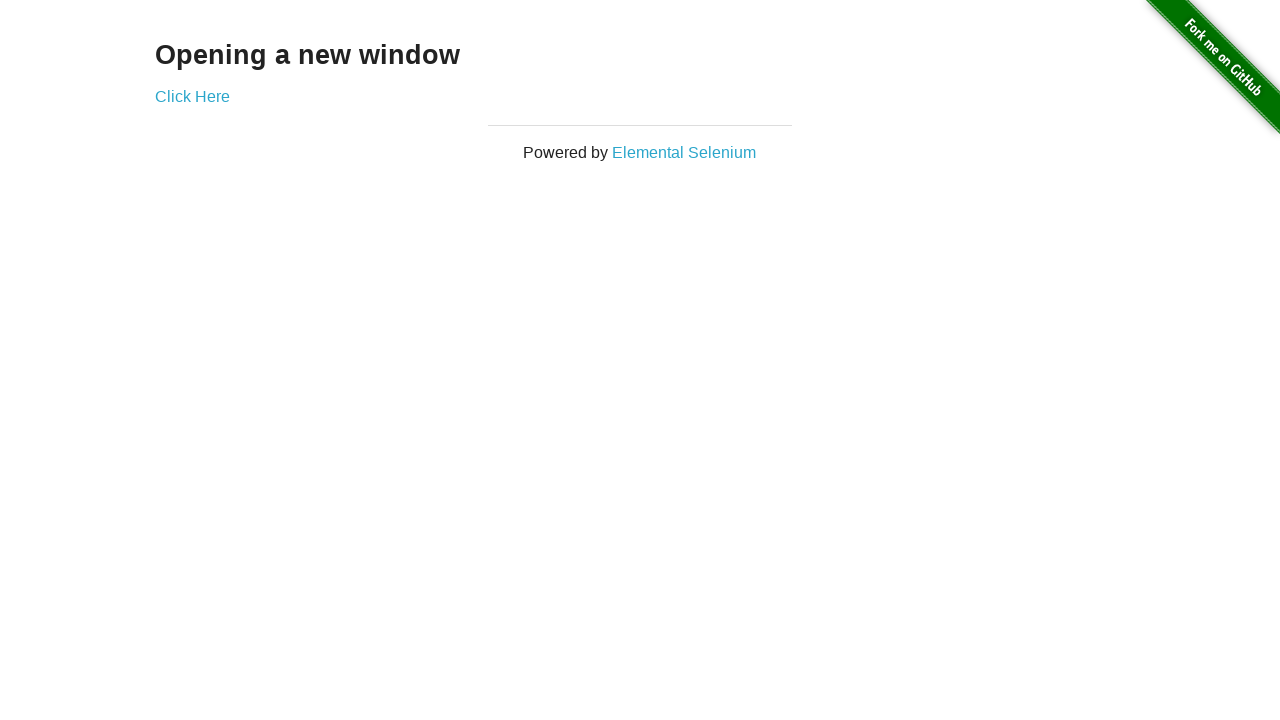

Opened a new browser window/page
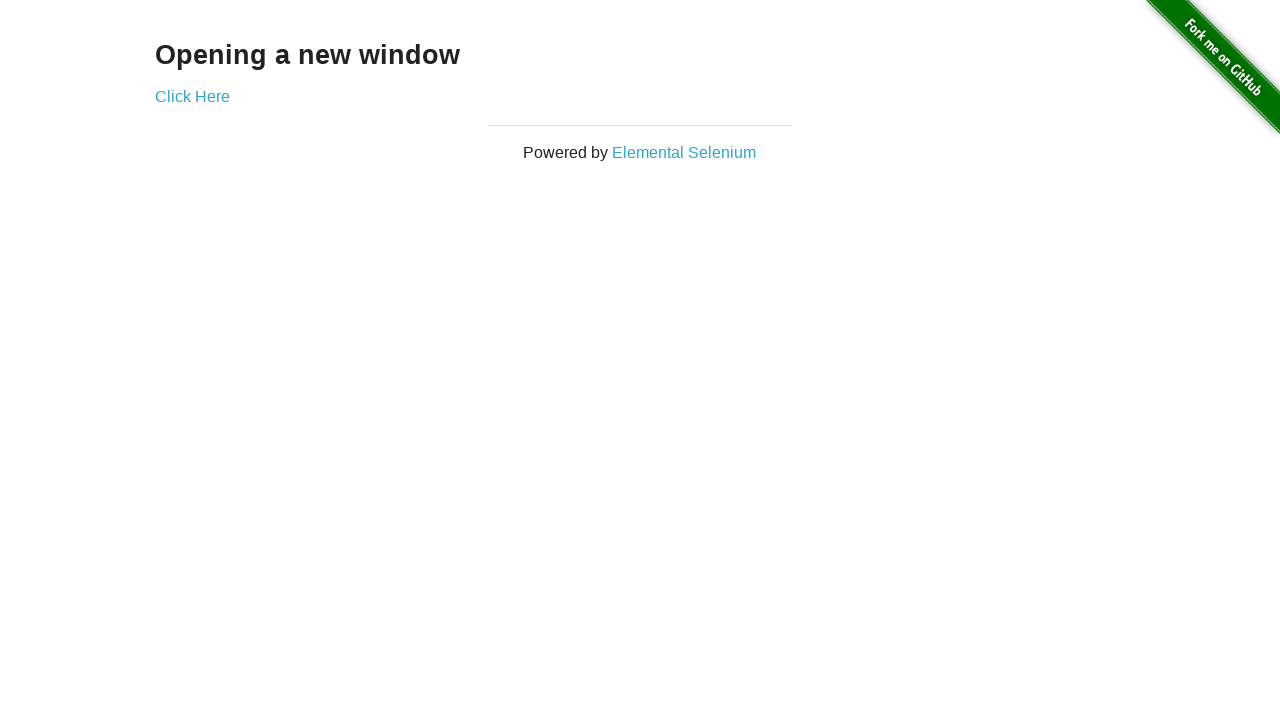

Navigated new window to typos page
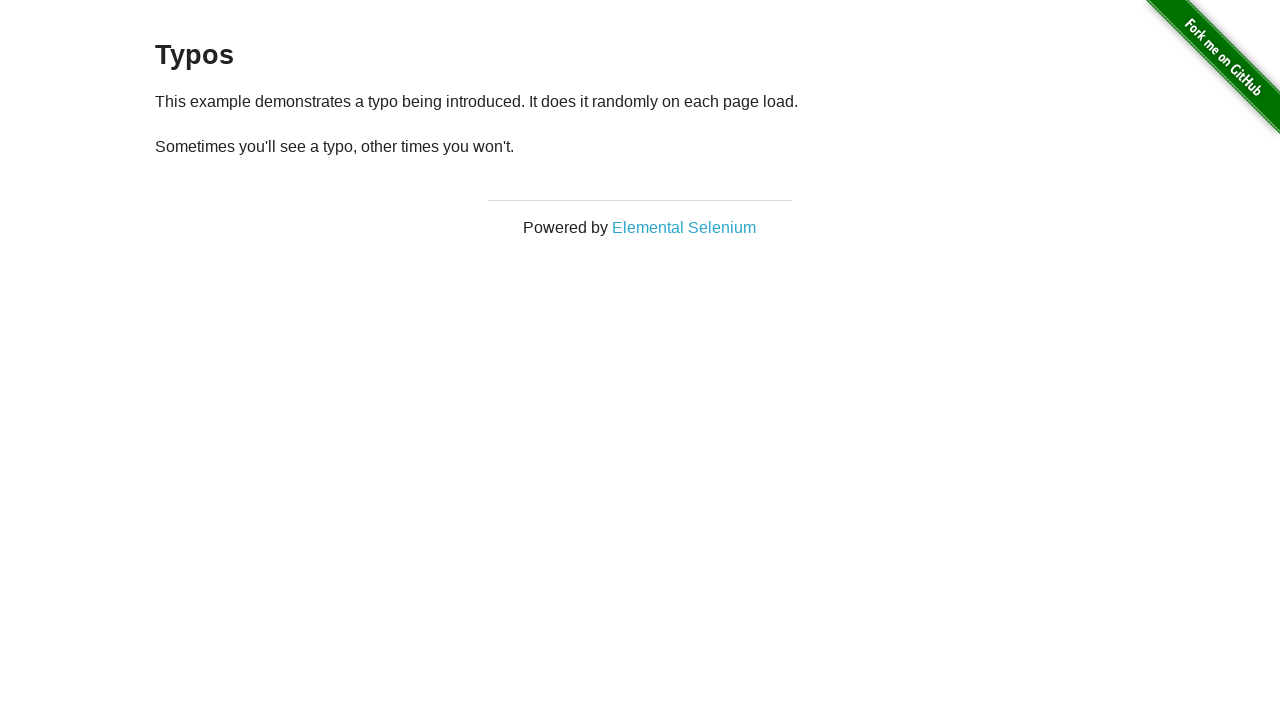

Verified 2 windows are open in the browser context
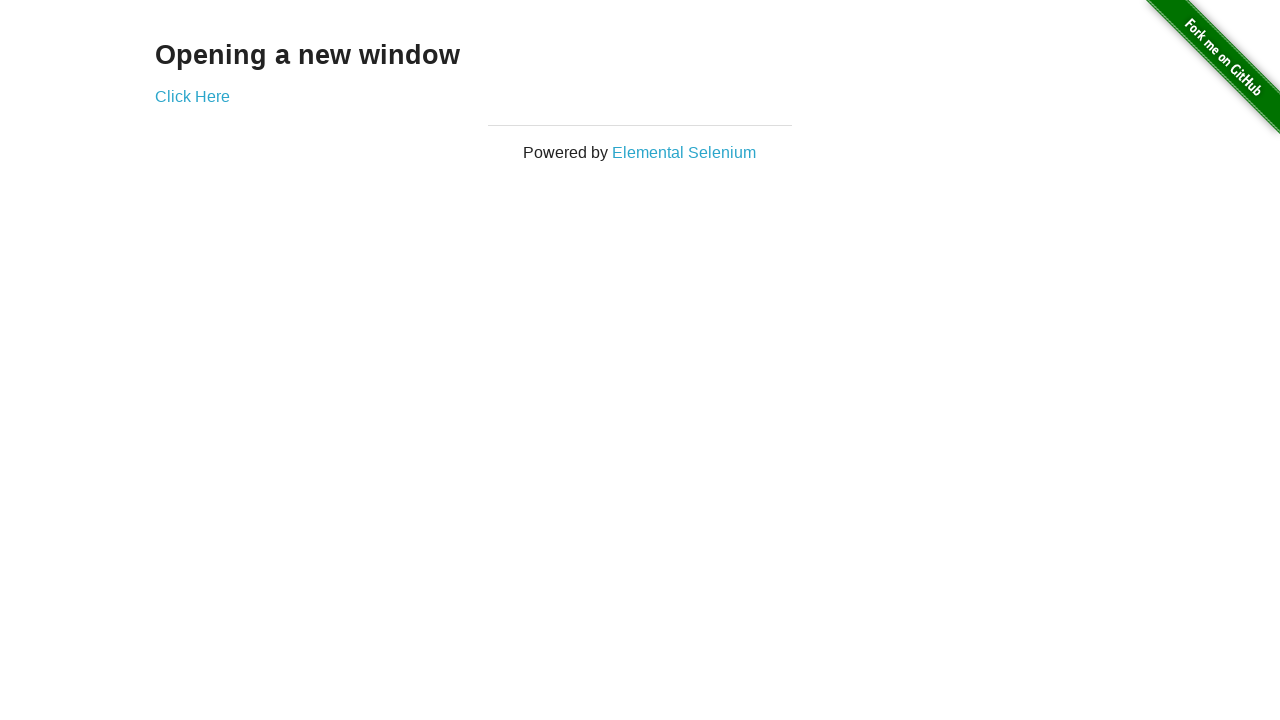

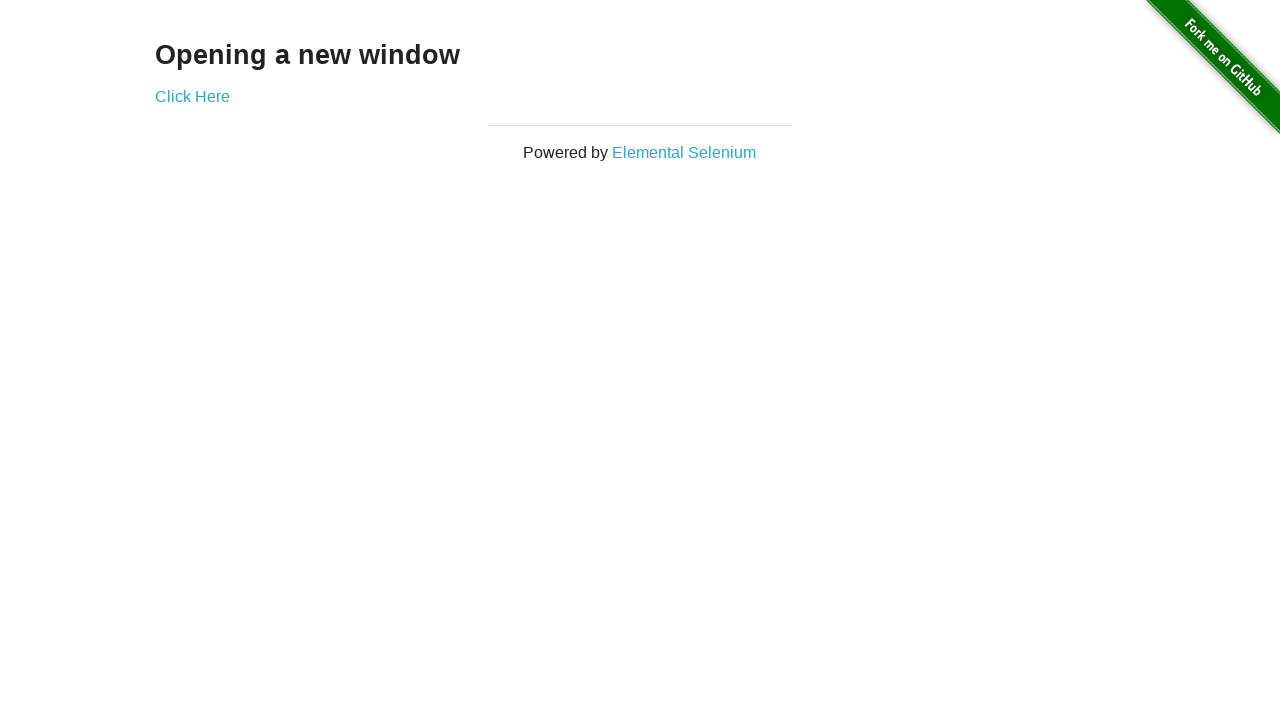